Tests prompt alert handling by clicking a button to trigger a prompt alert, entering text, and accepting it

Starting URL: https://letcode.in/alert

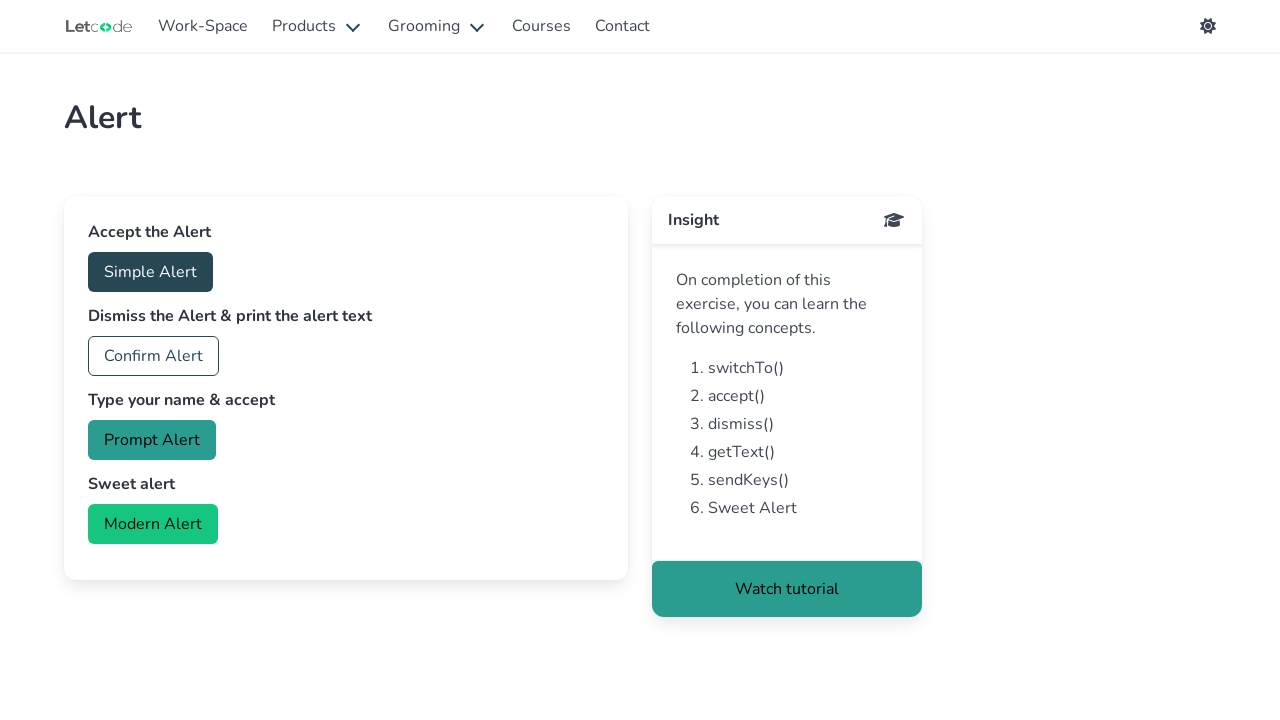

Set up dialog handler to accept prompt alert with text 'John Doe'
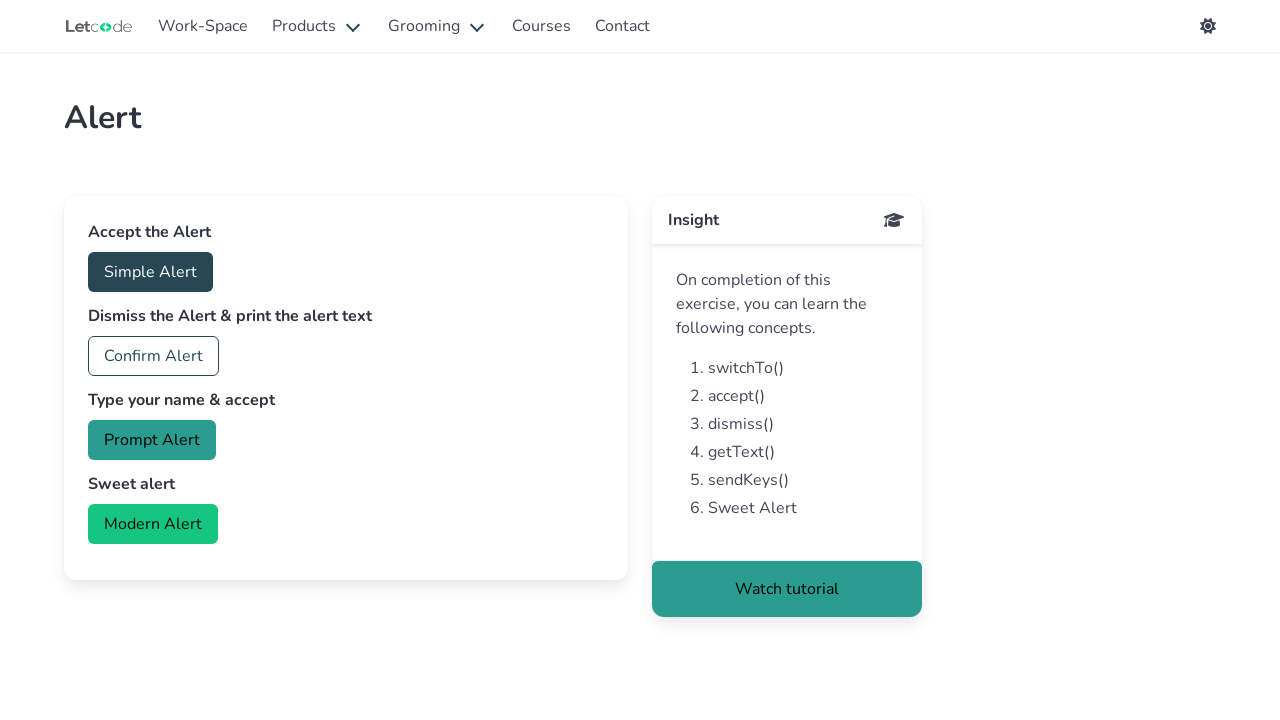

Clicked prompt button to trigger alert at (152, 440) on button#prompt
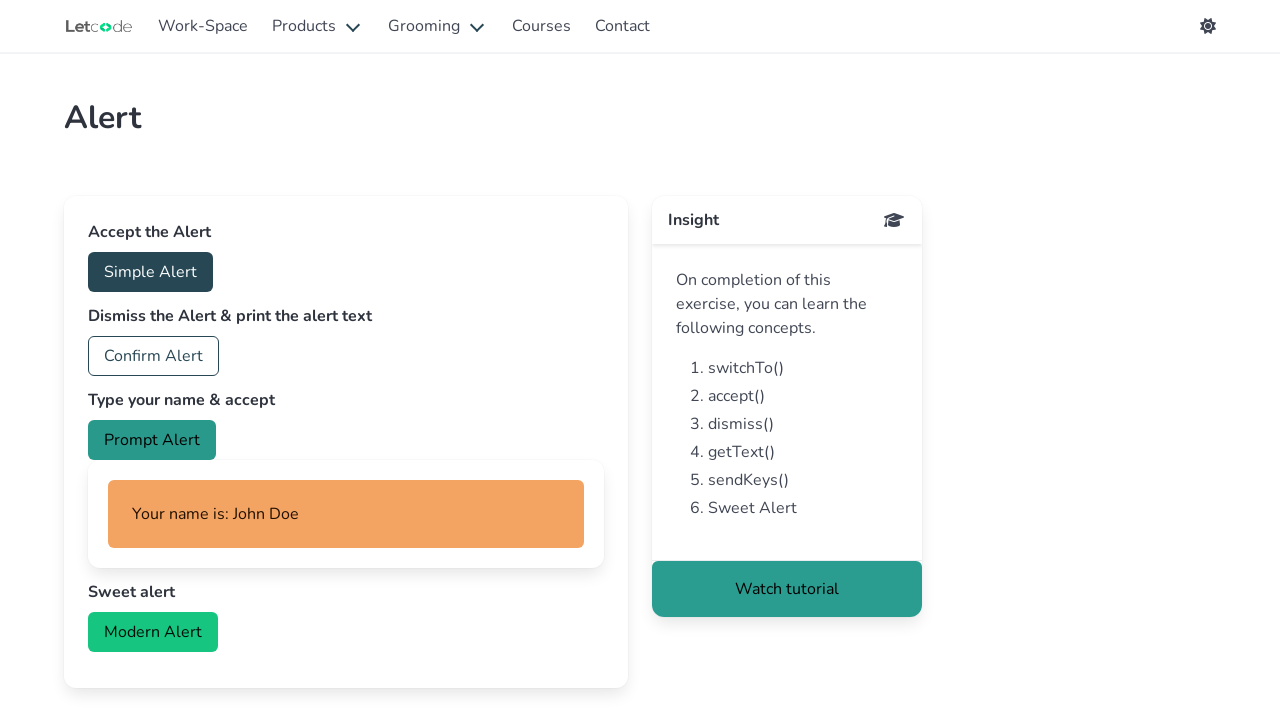

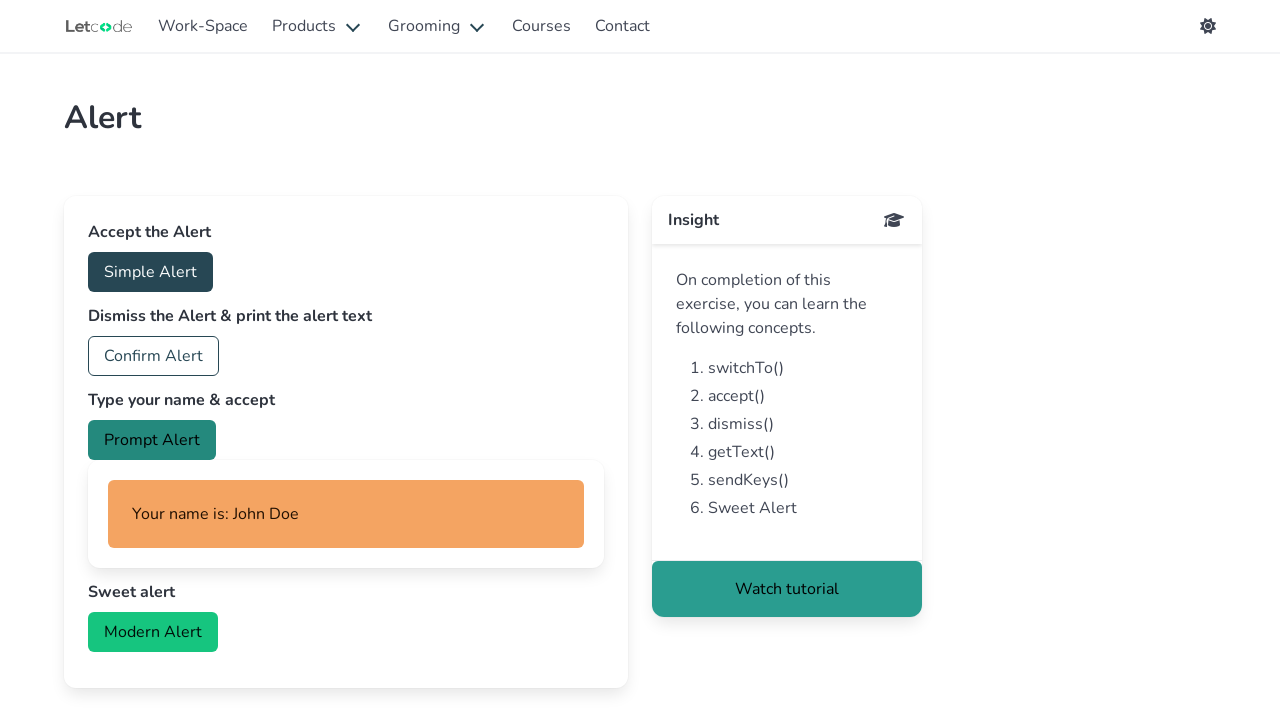